Tests showing and hiding box3 element by clicking a show/hide button, verifying the "hidden" class is toggled appropriately.

Starting URL: https://osstep.github.io/assertion_tohaveclass

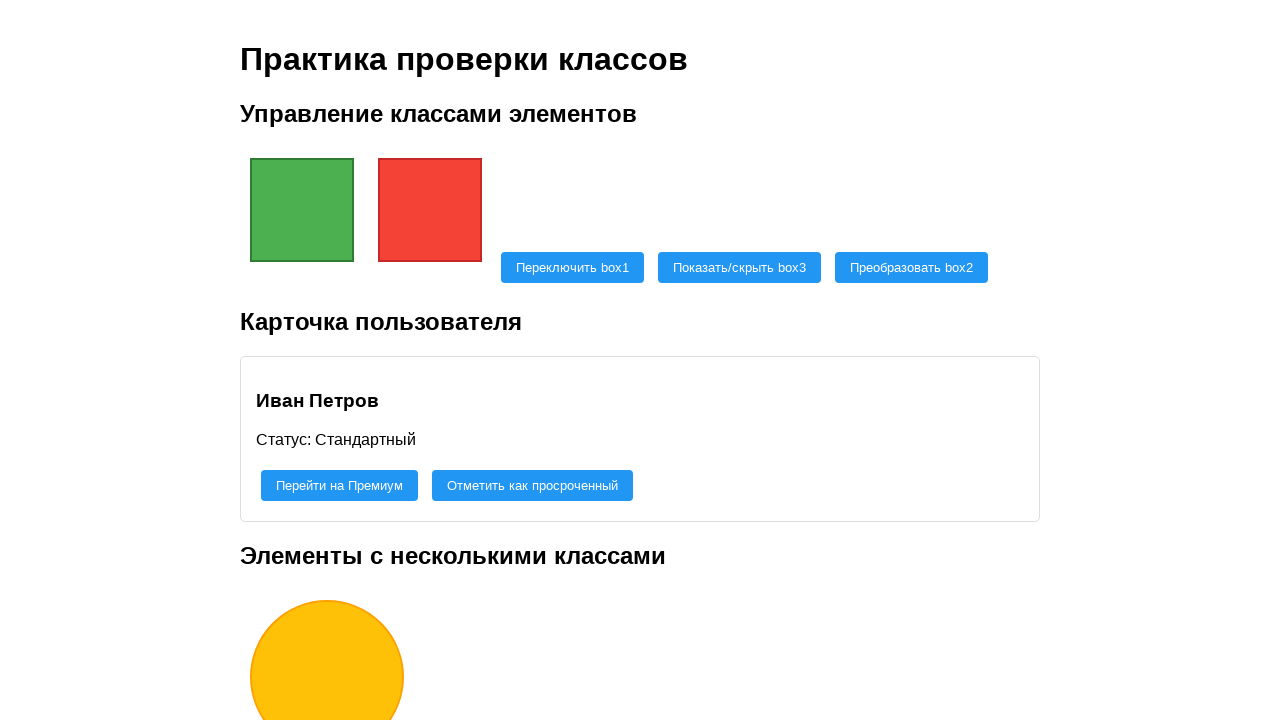

Located box3 element
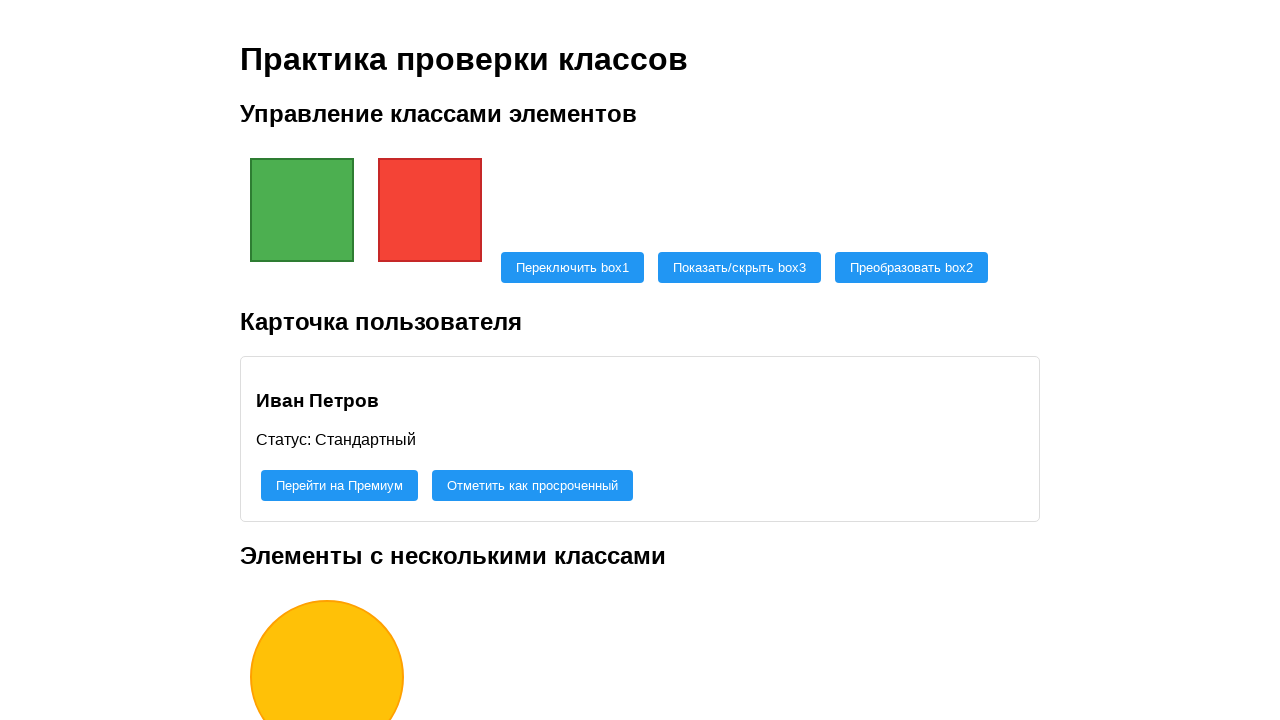

Verified box3 has 'hidden' class initially
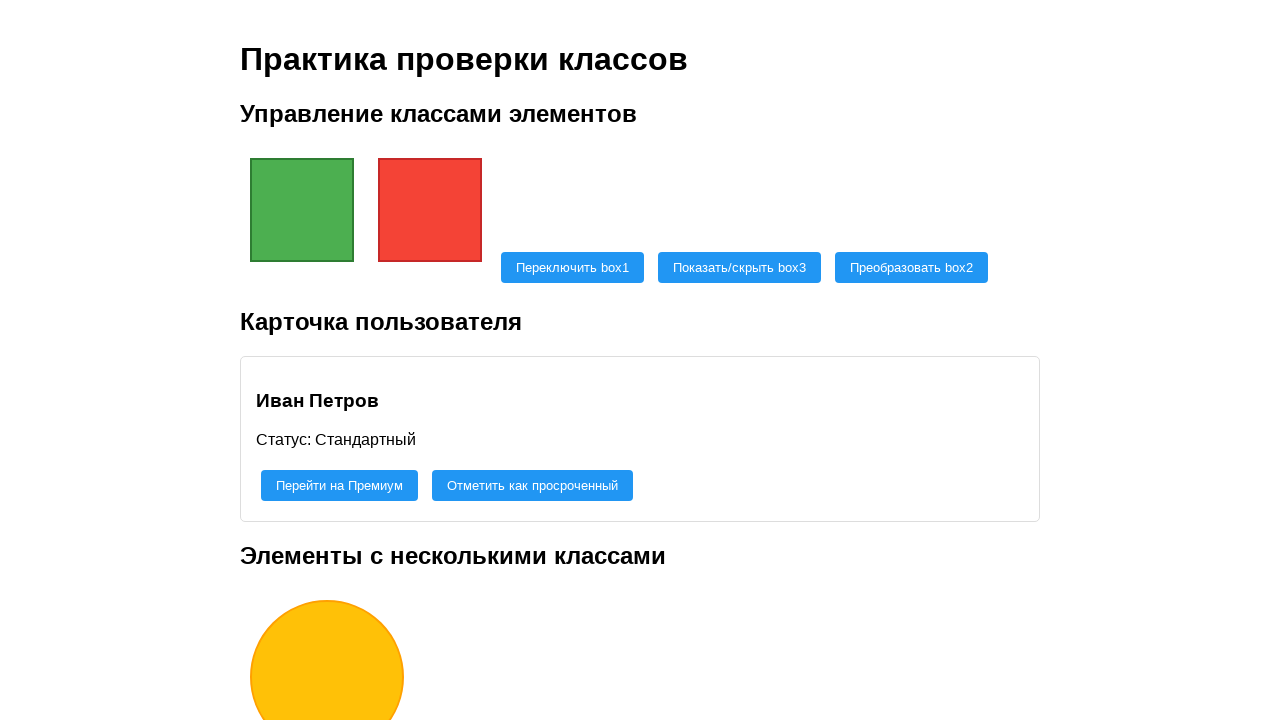

Located show/hide button for box3
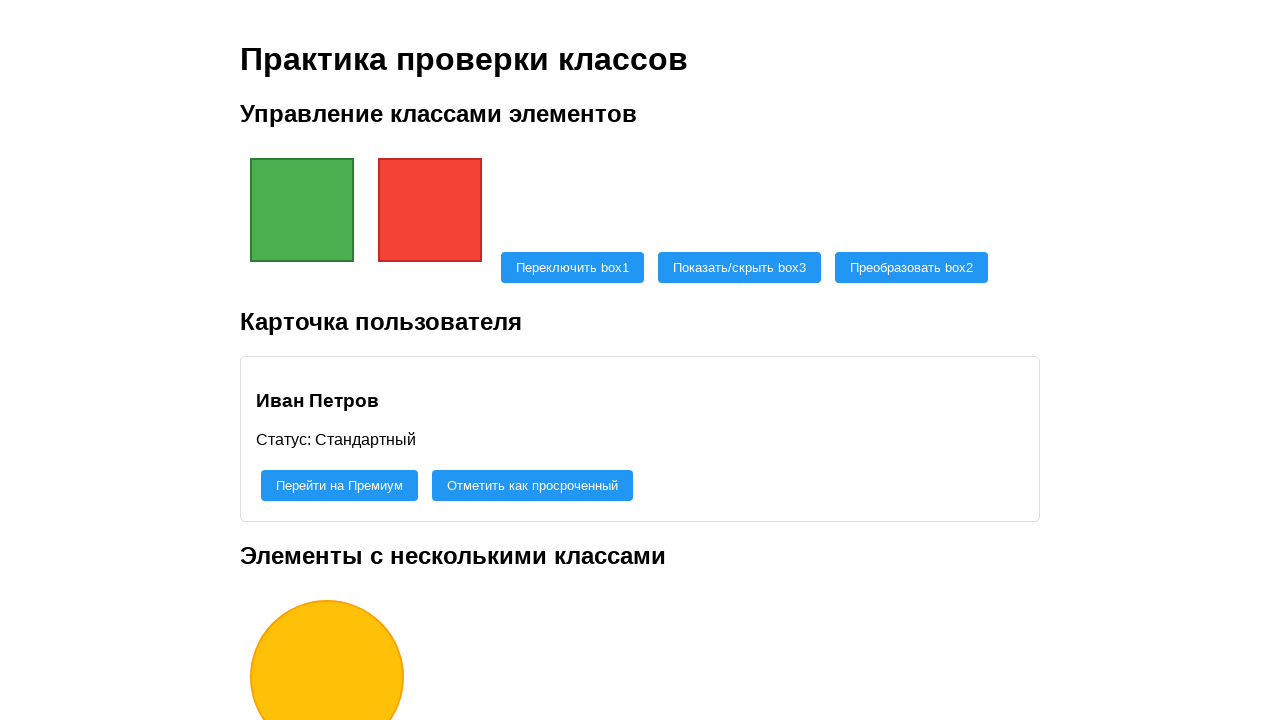

Clicked show/hide button to reveal box3 at (740, 267) on internal:text="\u041f\u043e\u043a\u0430\u0437\u0430\u0442\u044c/\u0441\u043a\u04
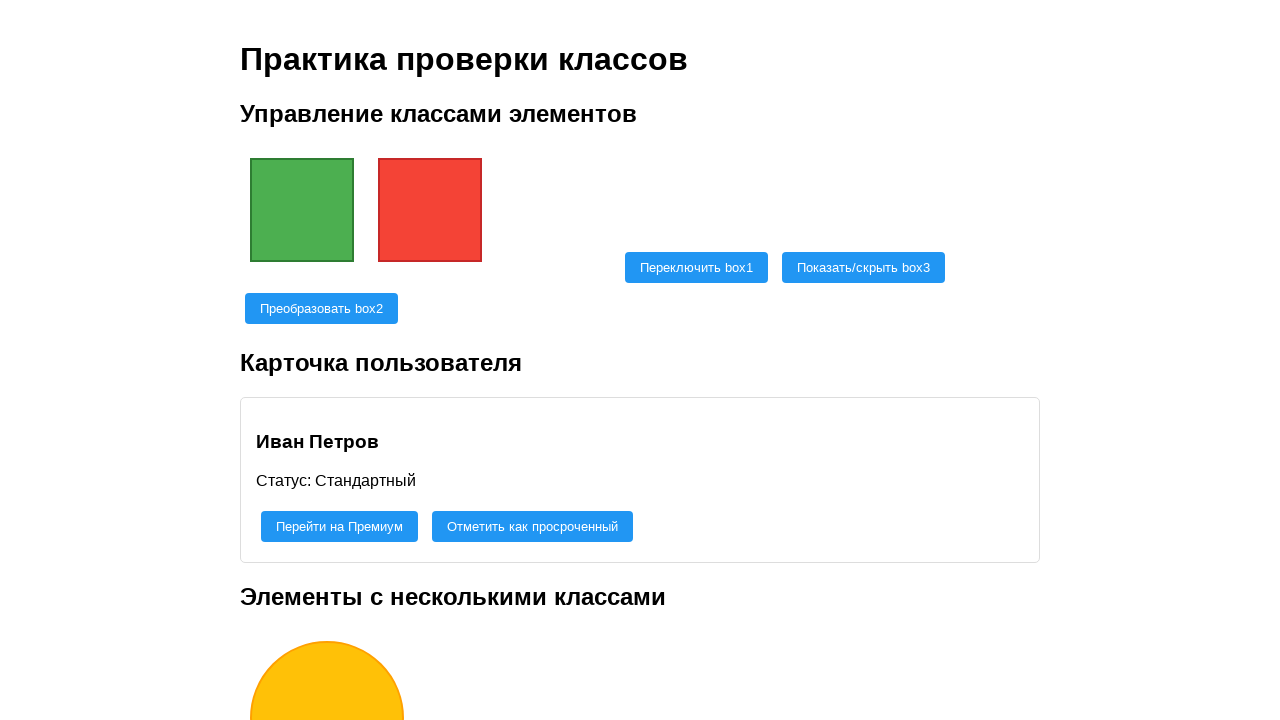

Verified box3 no longer has 'hidden' class
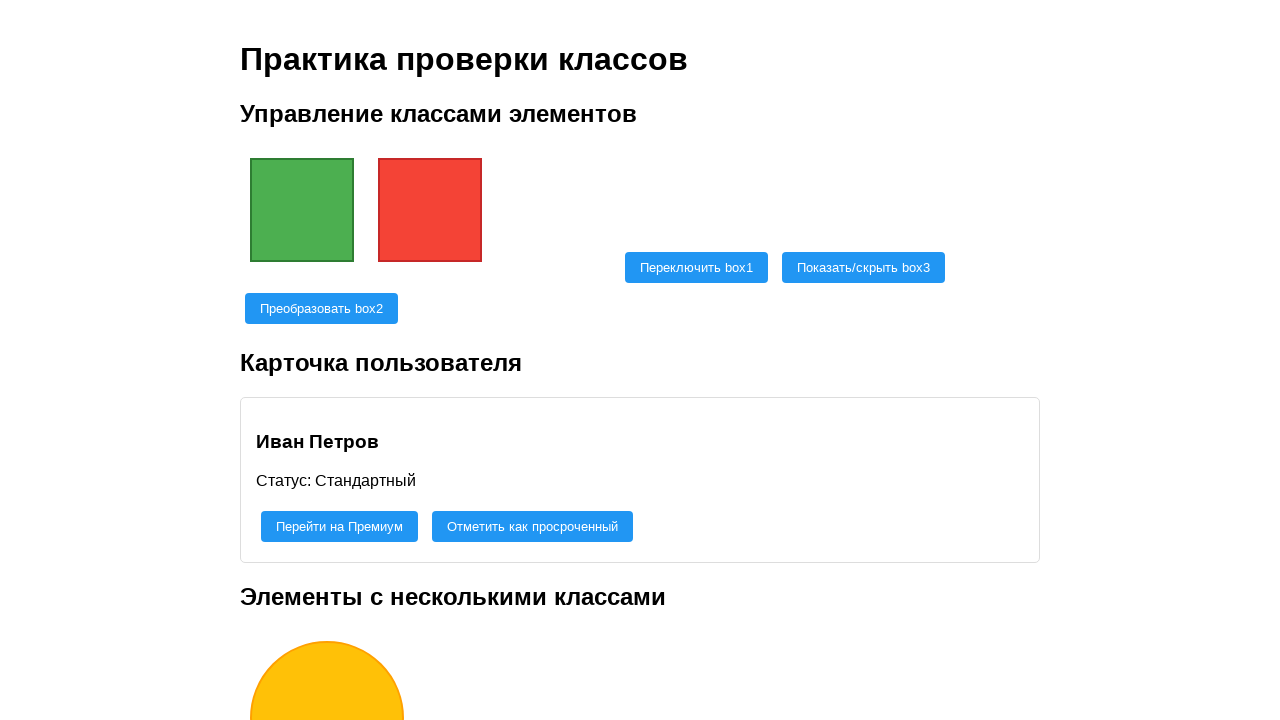

Clicked show/hide button to hide box3 again at (864, 267) on internal:text="\u041f\u043e\u043a\u0430\u0437\u0430\u0442\u044c/\u0441\u043a\u04
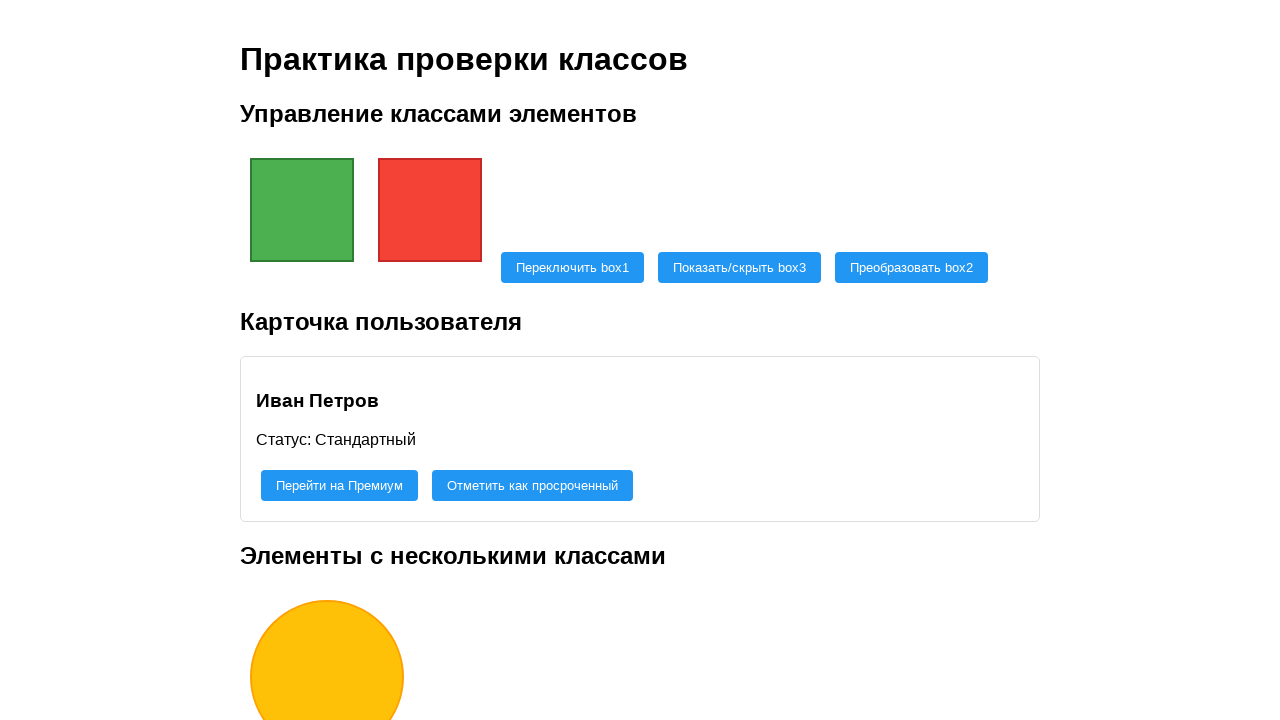

Verified box3 has 'hidden' class again
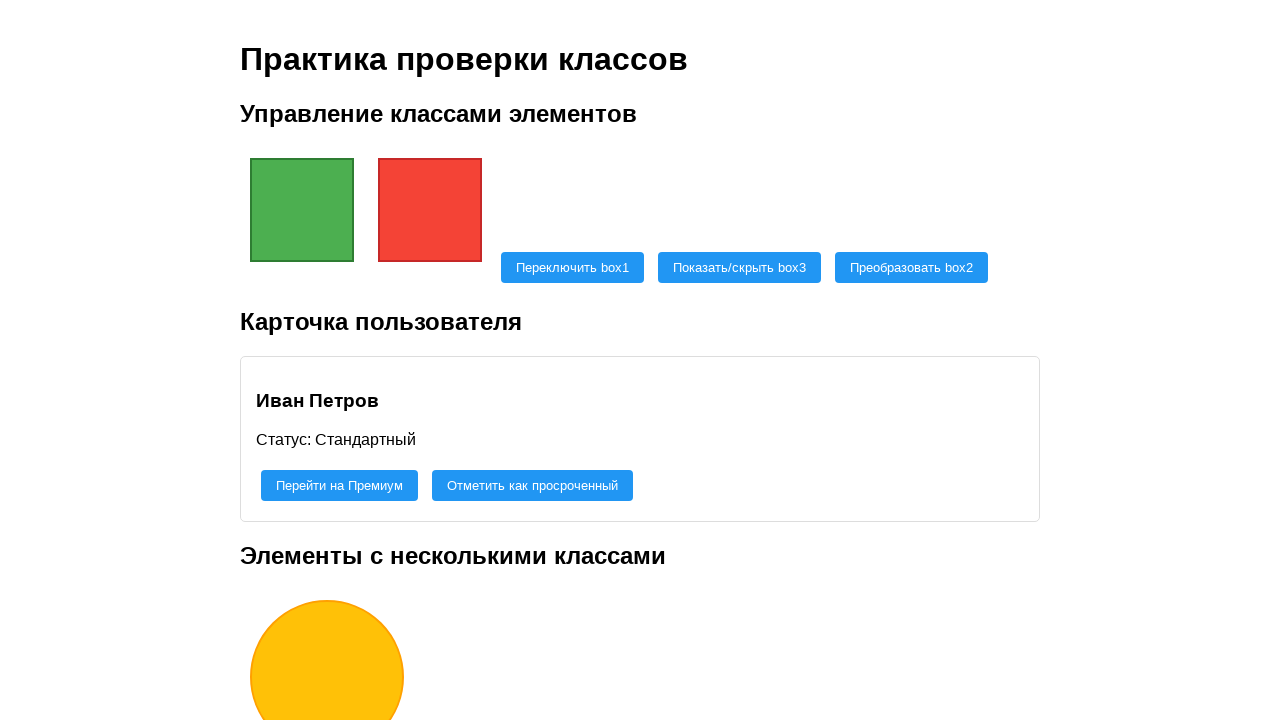

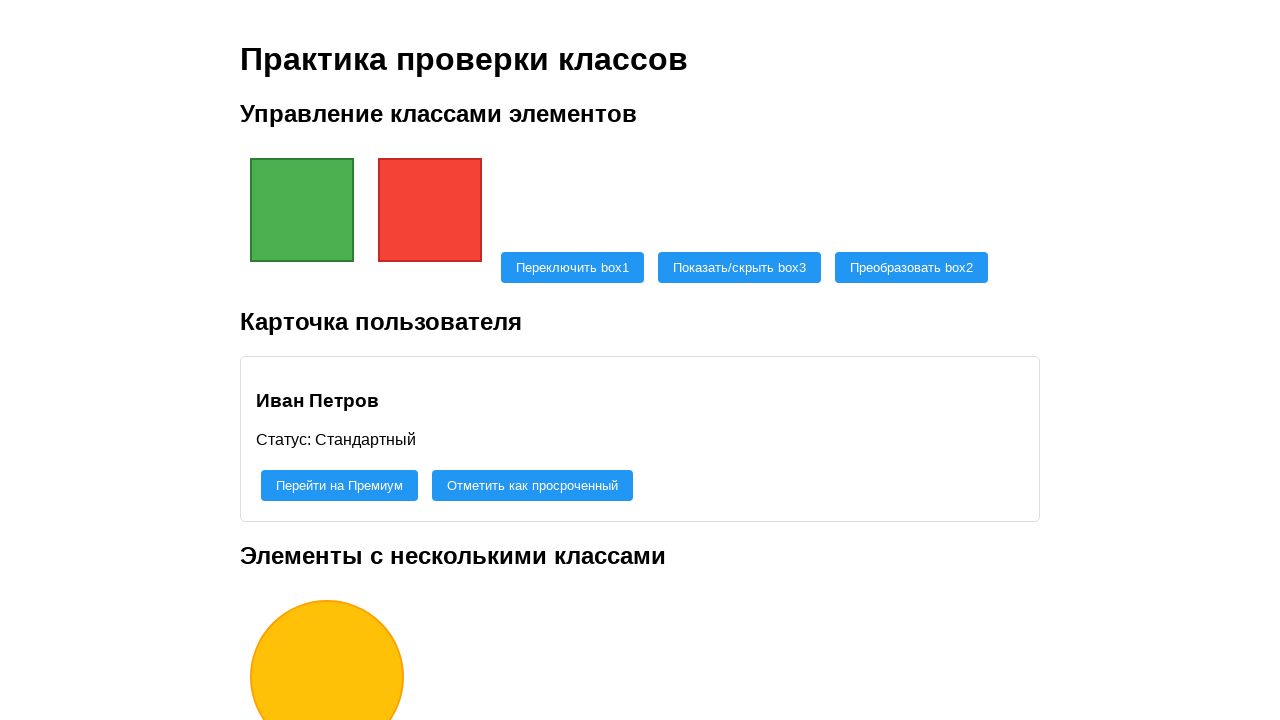